Tests updating a dynamic table by expanding a details section, modifying the caption, table ID, and JSON data content, then clicking the refresh button to apply changes

Starting URL: https://testpages.herokuapp.com/styled/tag/dynamic-table.html

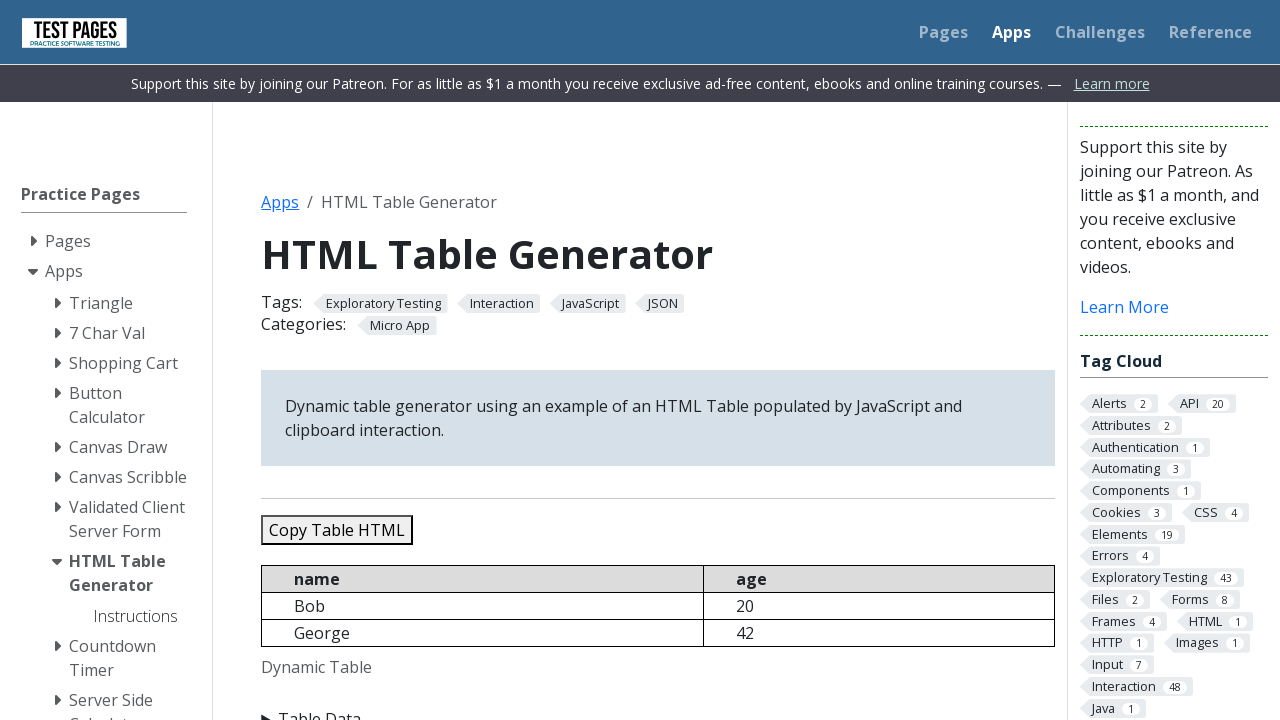

Clicked summary to expand the details section at (658, 708) on details summary
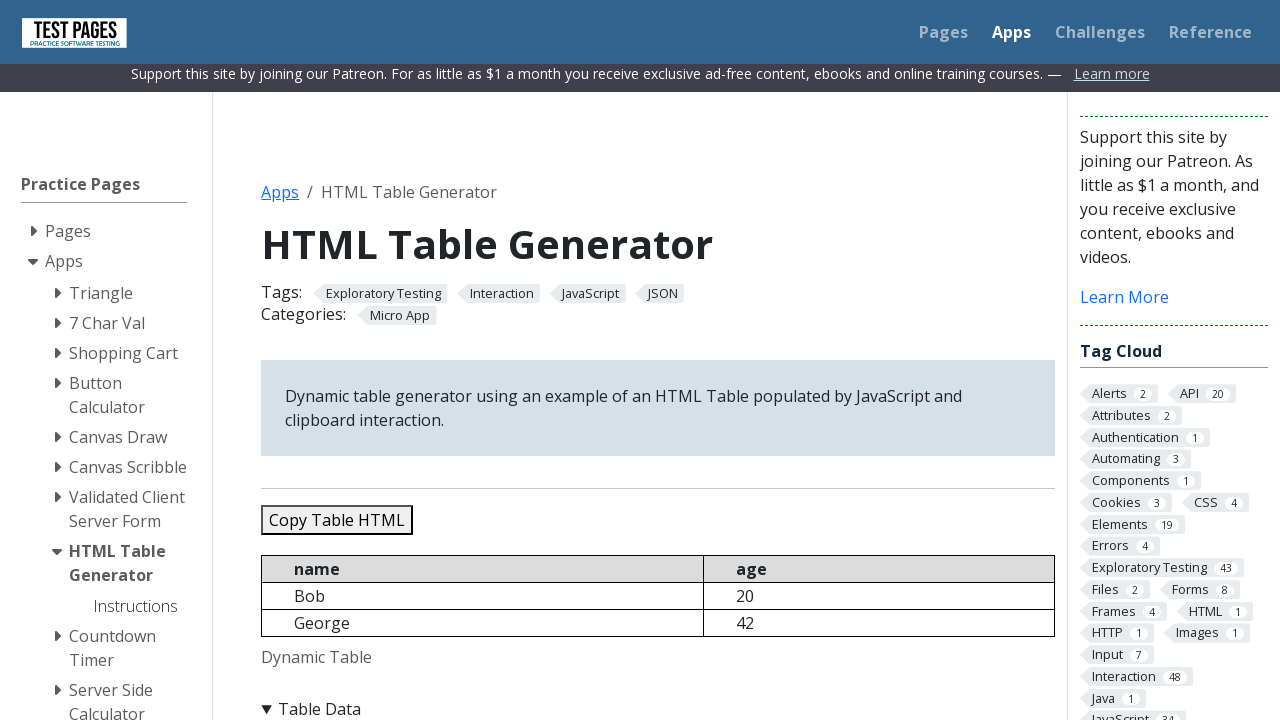

Cleared the caption field on #caption
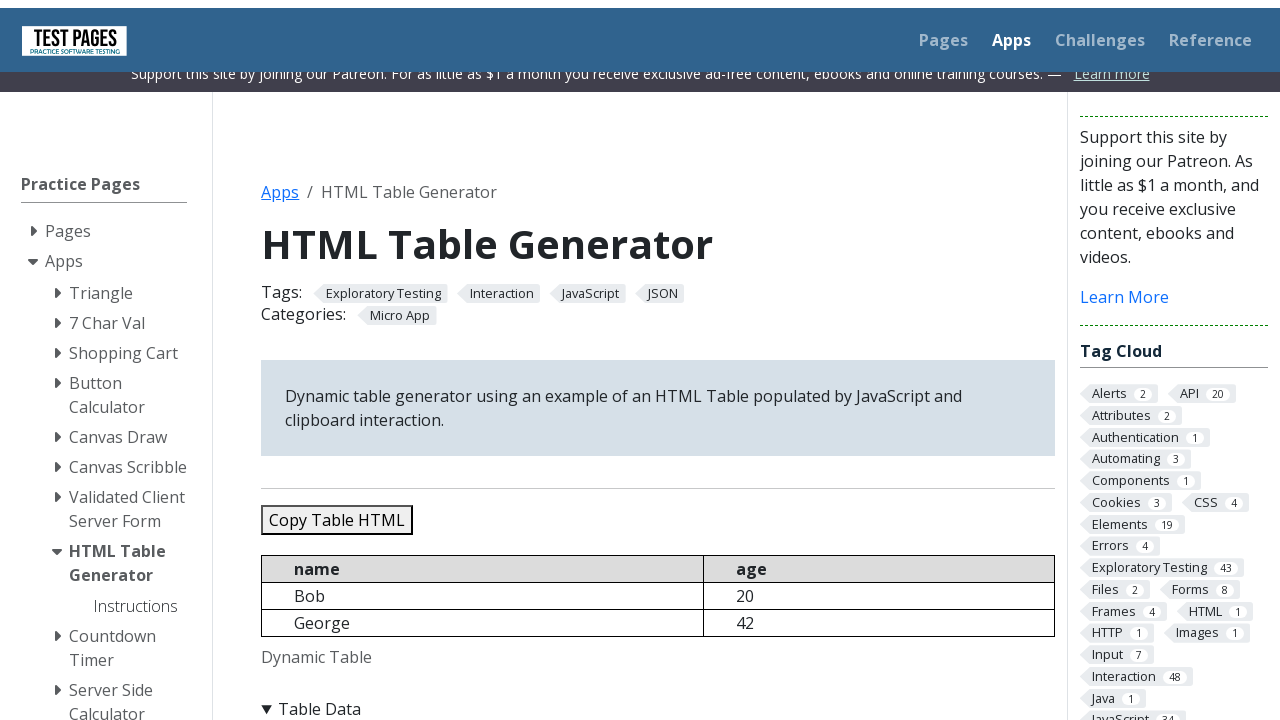

Filled caption field with 'Custom Table Caption' on #caption
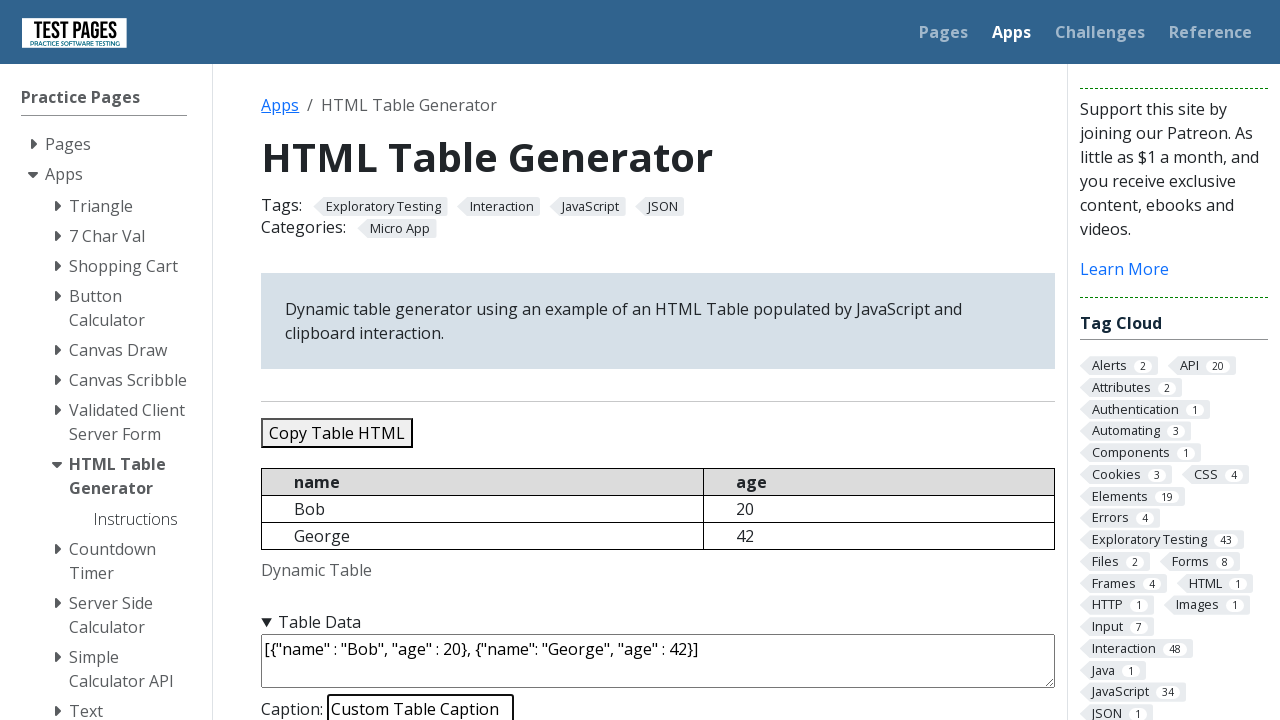

Cleared the table ID field on #tableid
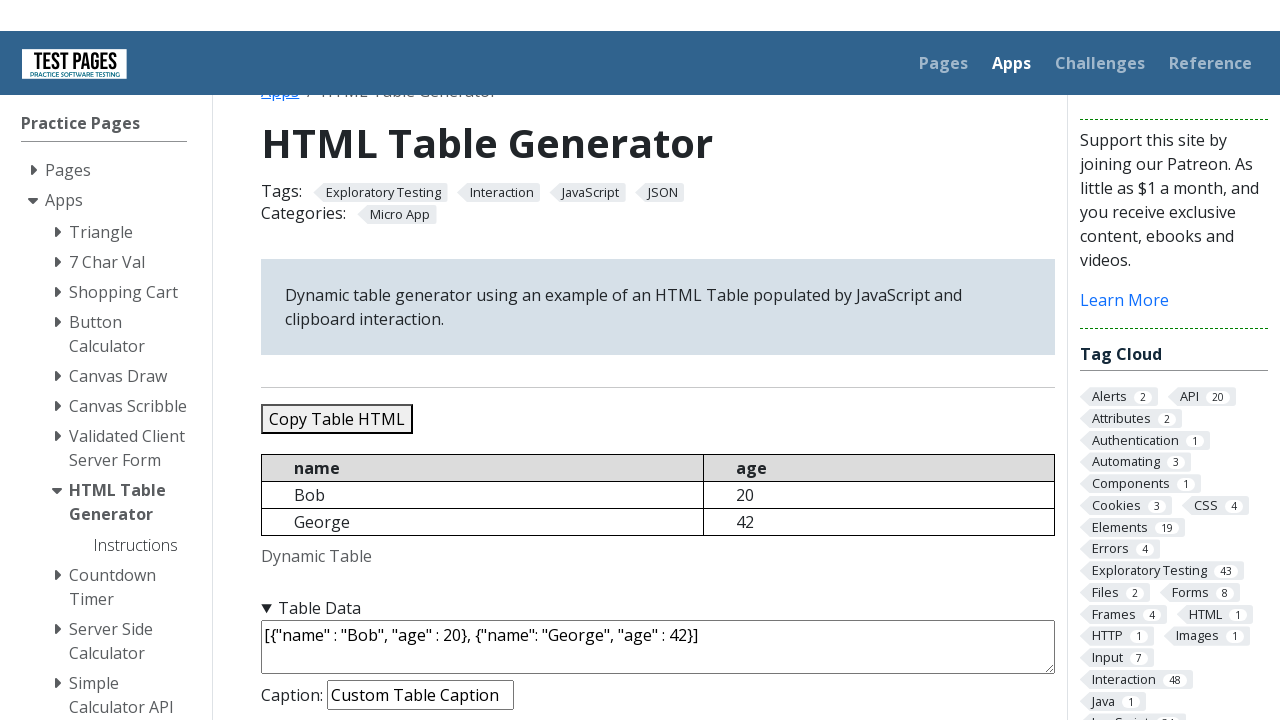

Filled table ID field with 'customTableId' on #tableid
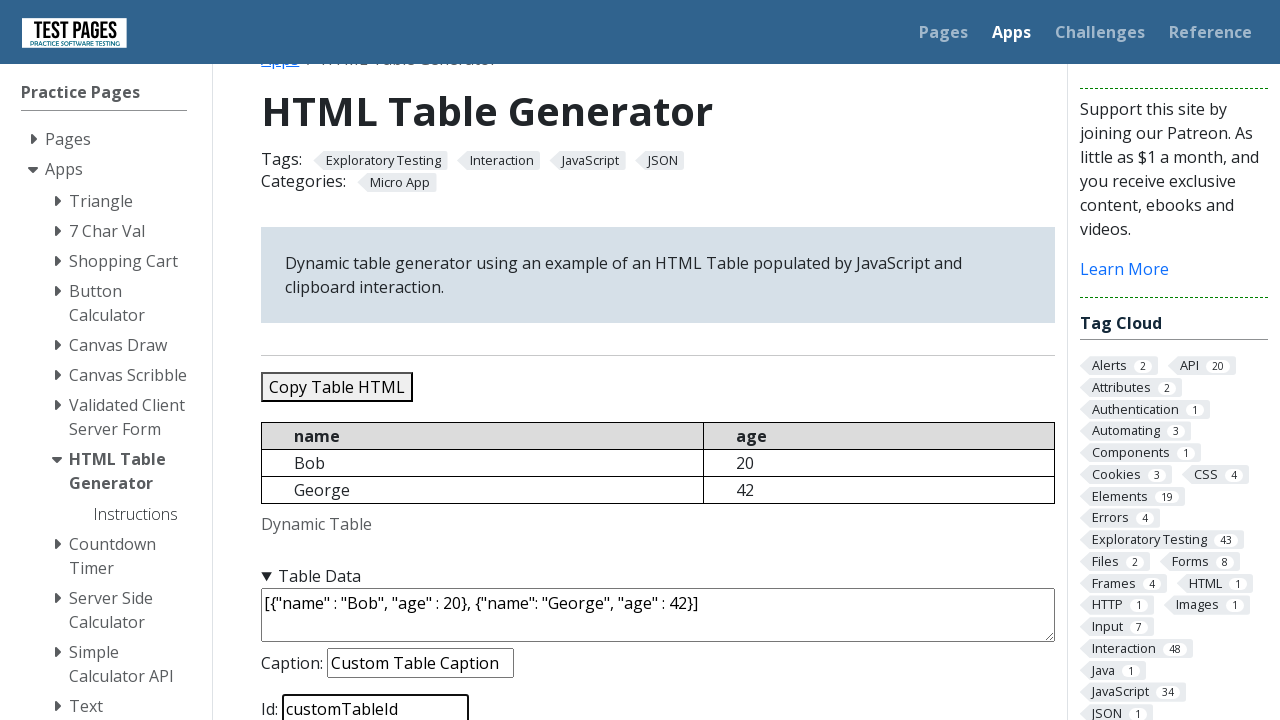

Cleared the JSON data textarea on textarea#jsondata
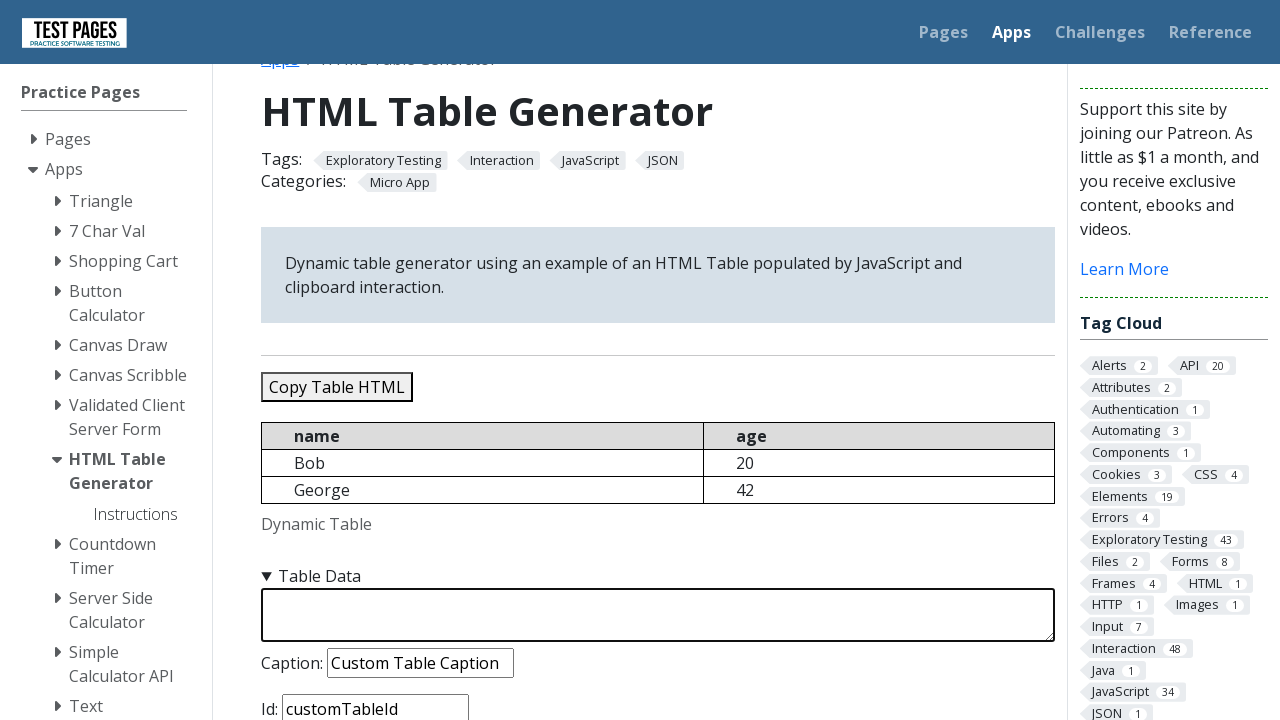

Filled JSON data textarea with custom table data (5 records) on textarea#jsondata
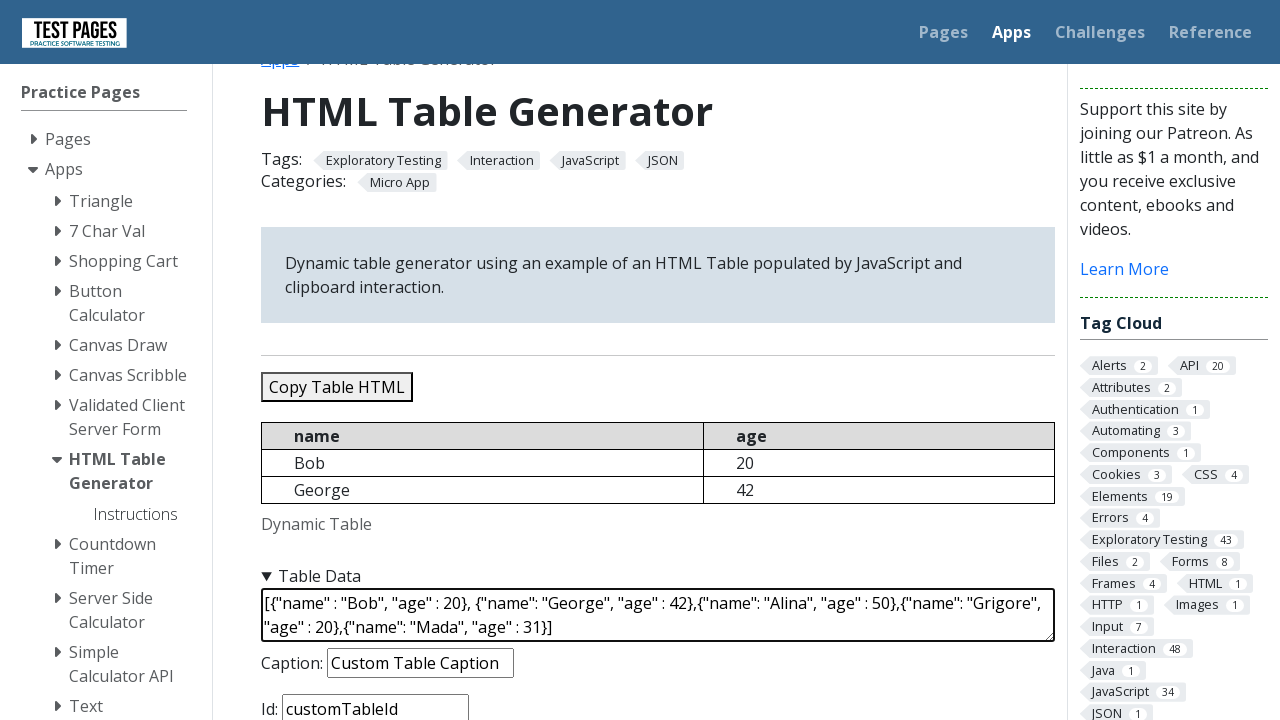

Clicked refresh table button to apply changes at (359, 360) on #refreshtable
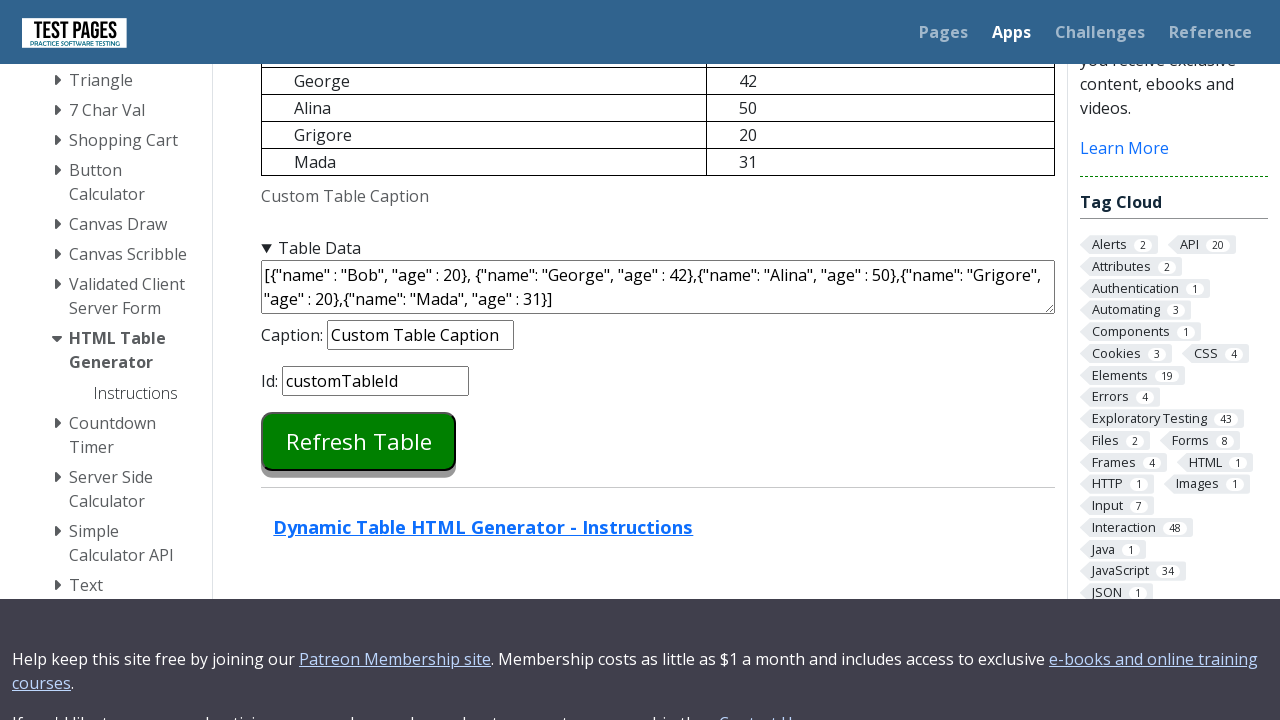

Table updated and loaded with new data
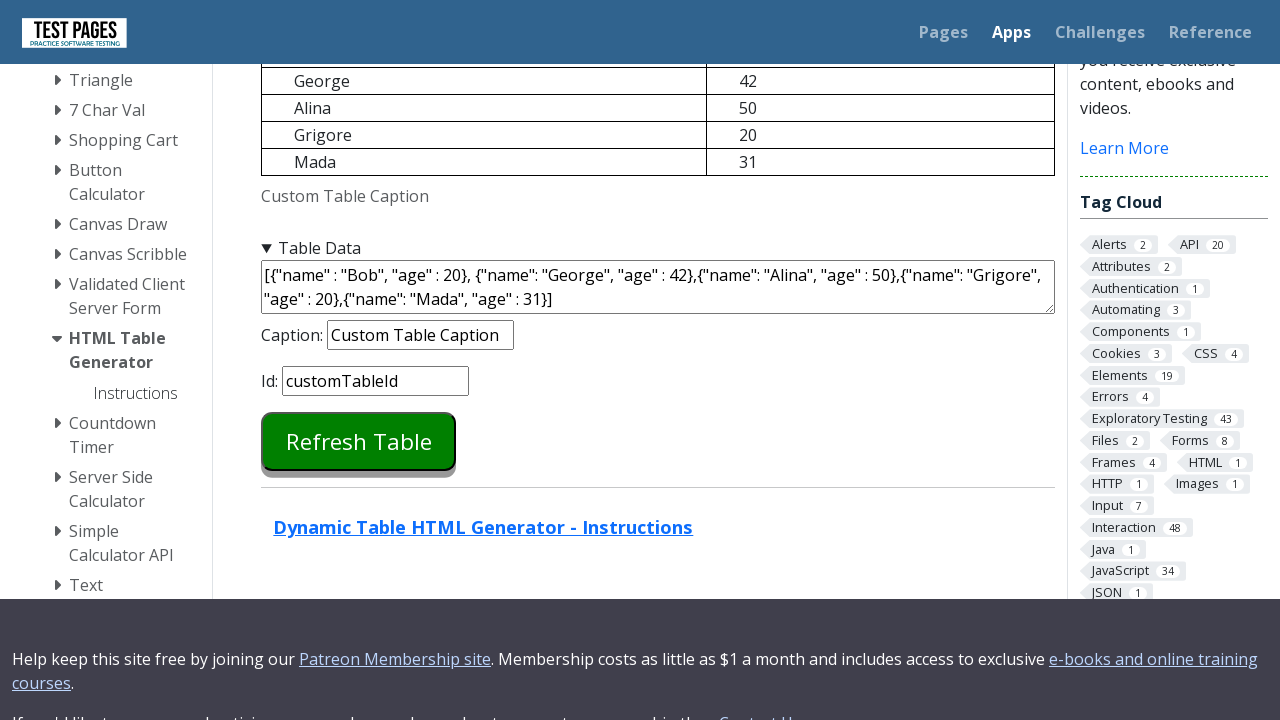

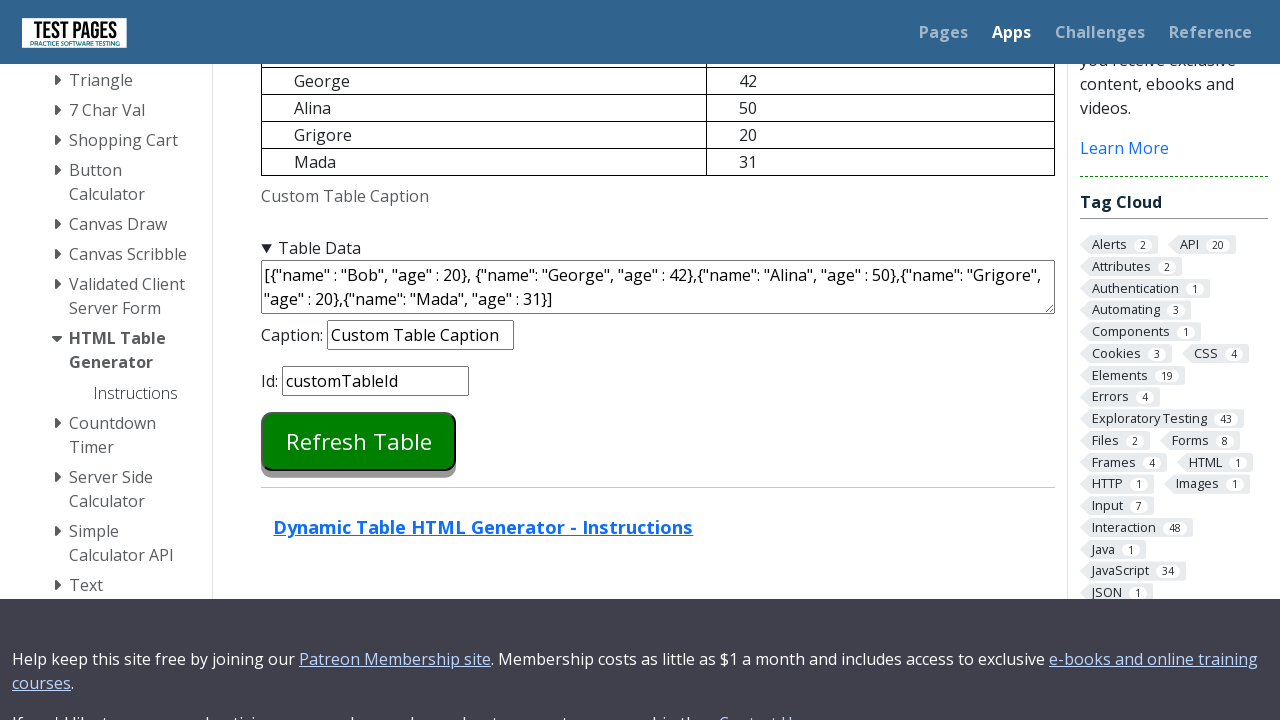